Tests registration form with password that is too short to verify password length validation

Starting URL: https://alada.vn/tai-khoan/dang-ky.html

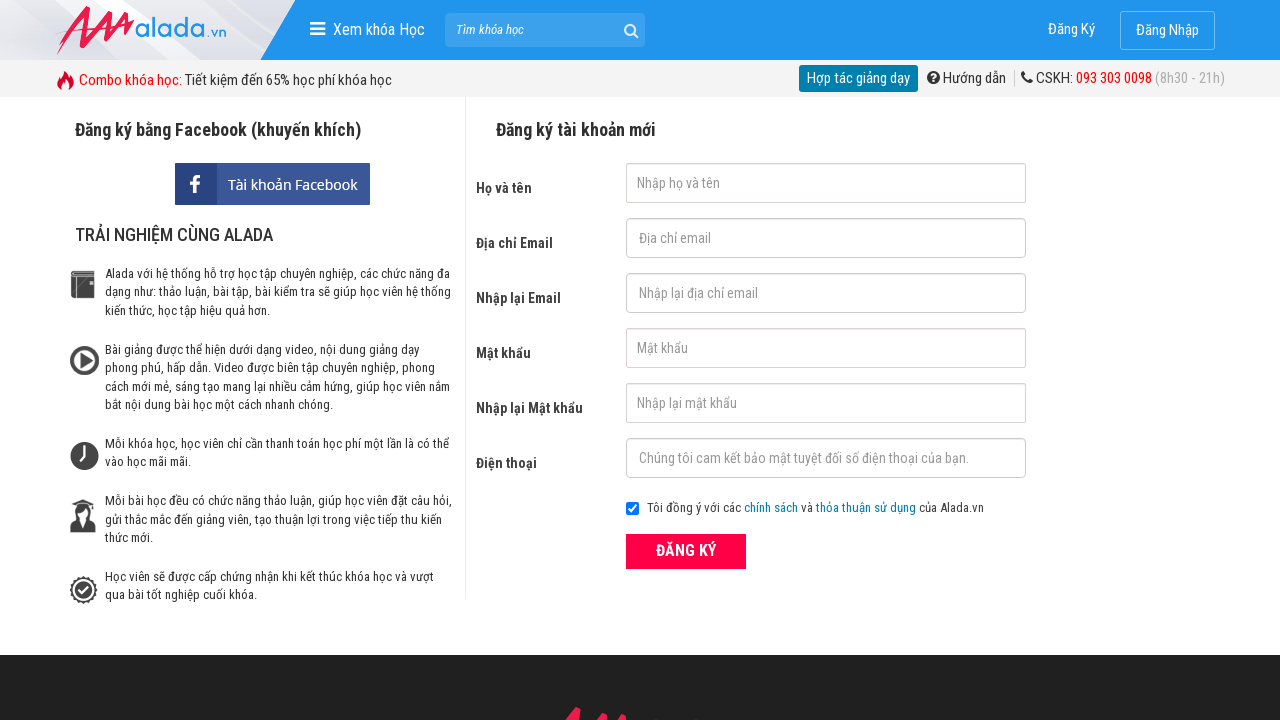

Filled first name field with 'John Wick' on #txtFirstname
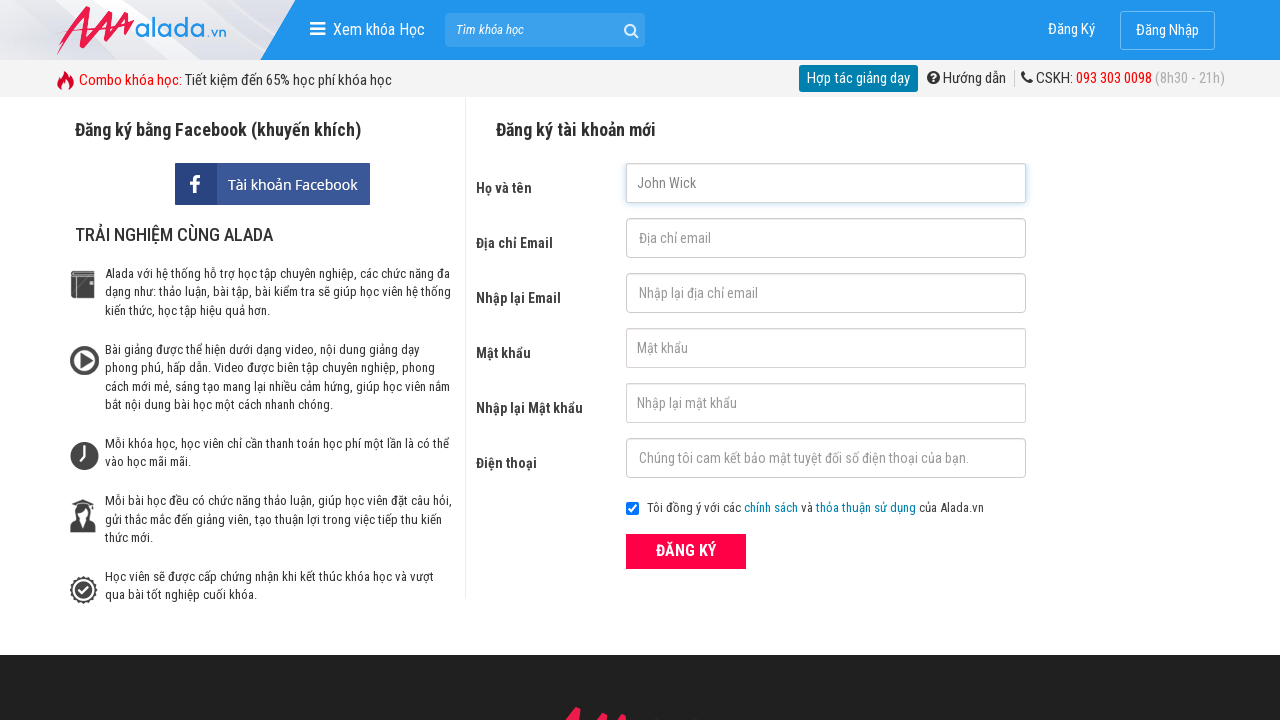

Filled email field with 'johnwick@gmail.net' on #txtEmail
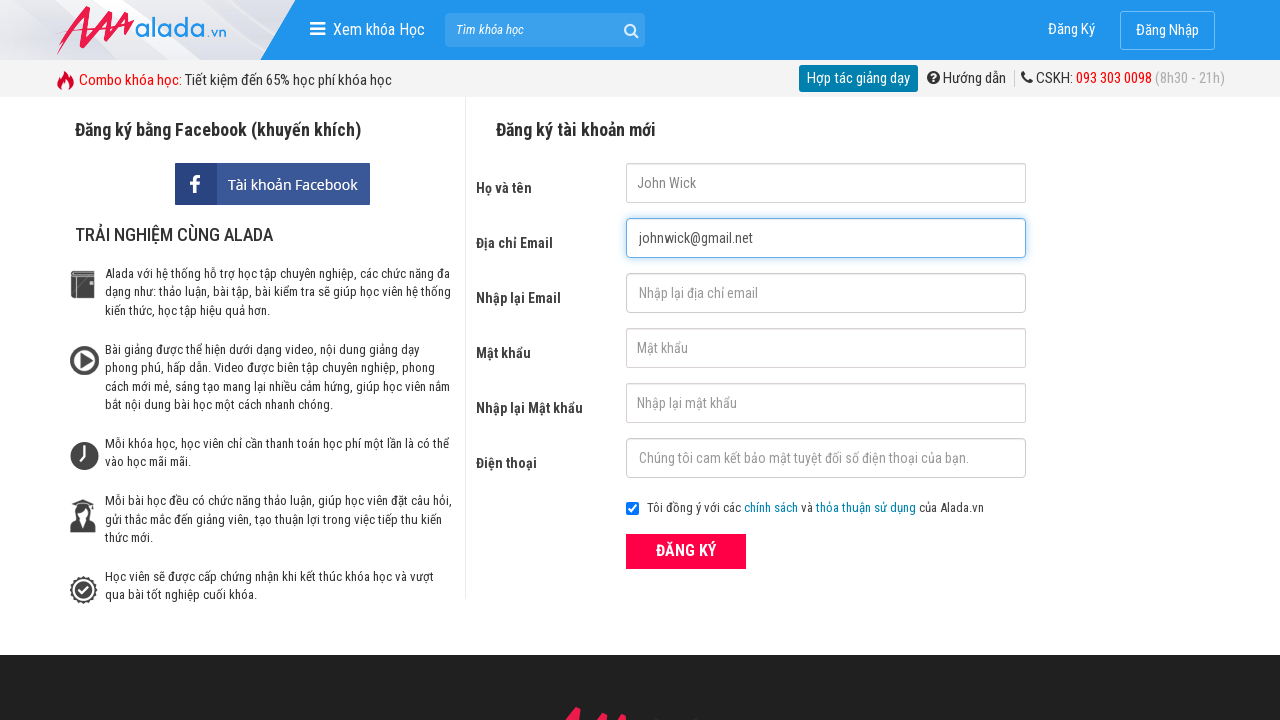

Filled confirm email field with 'johnwick@gmail.net' on #txtCEmail
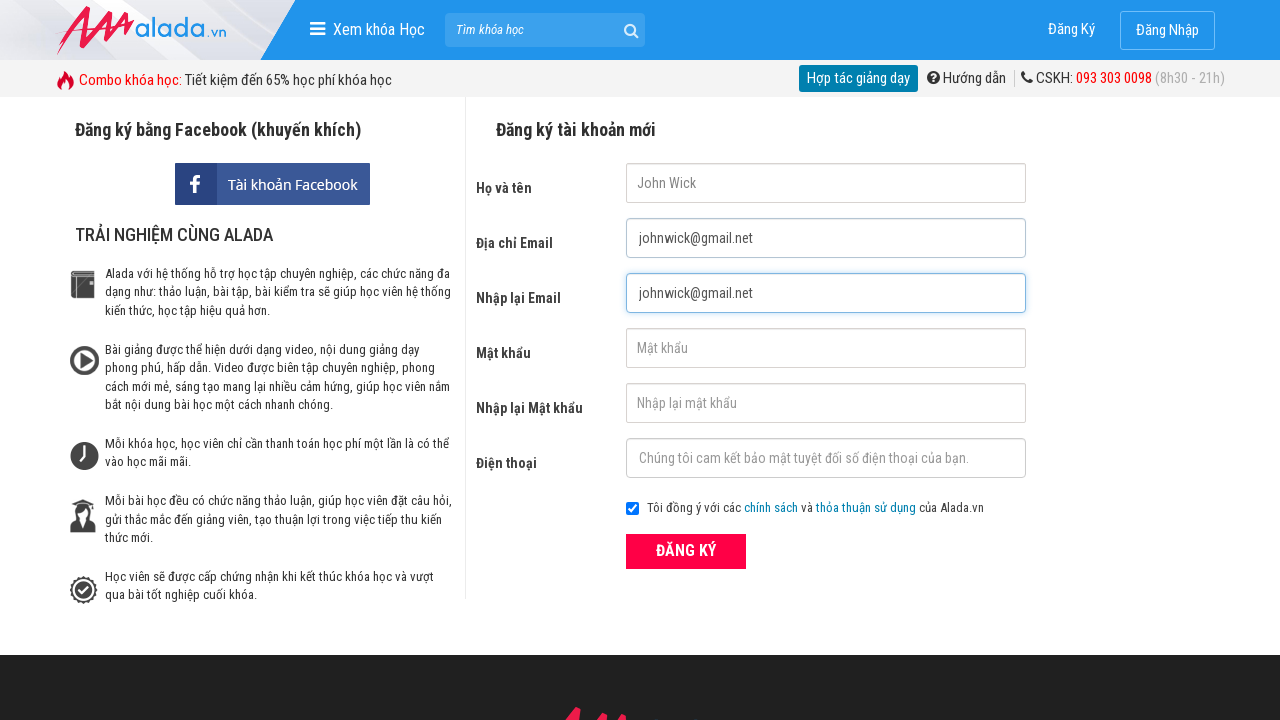

Filled password field with short password '123' to test validation on #txtPassword
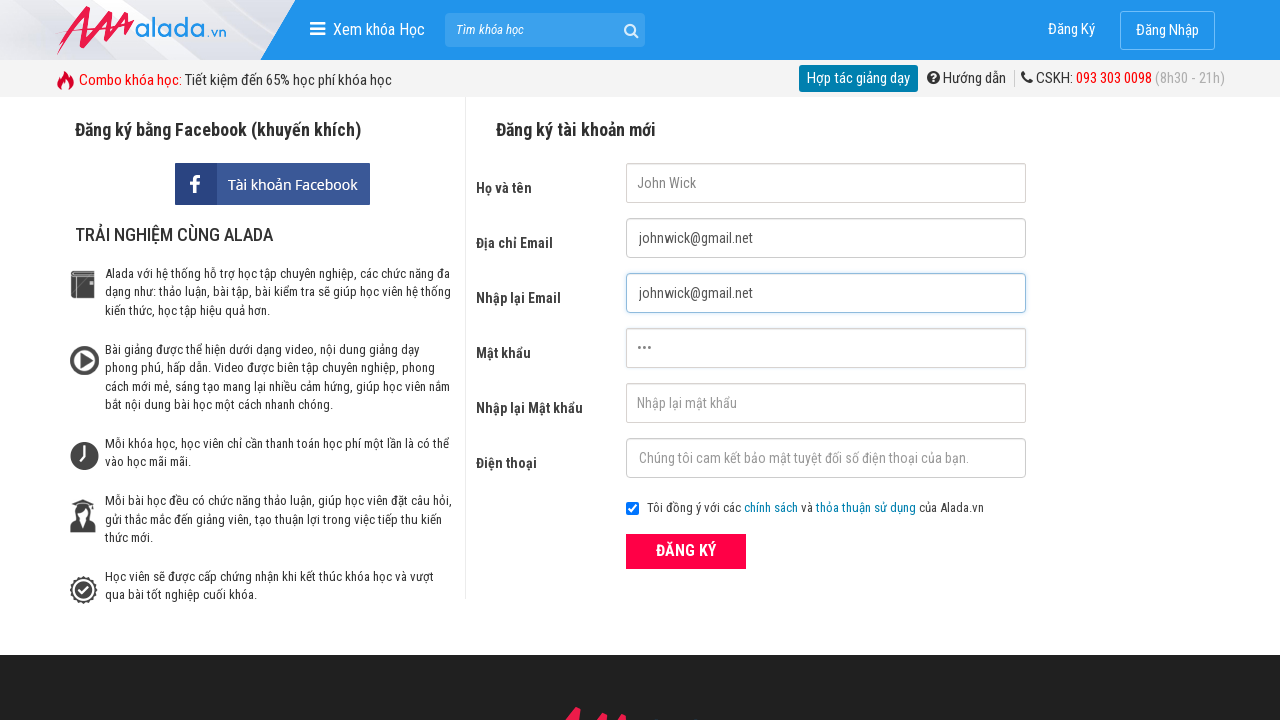

Filled confirm password field with '123' on #txtCPassword
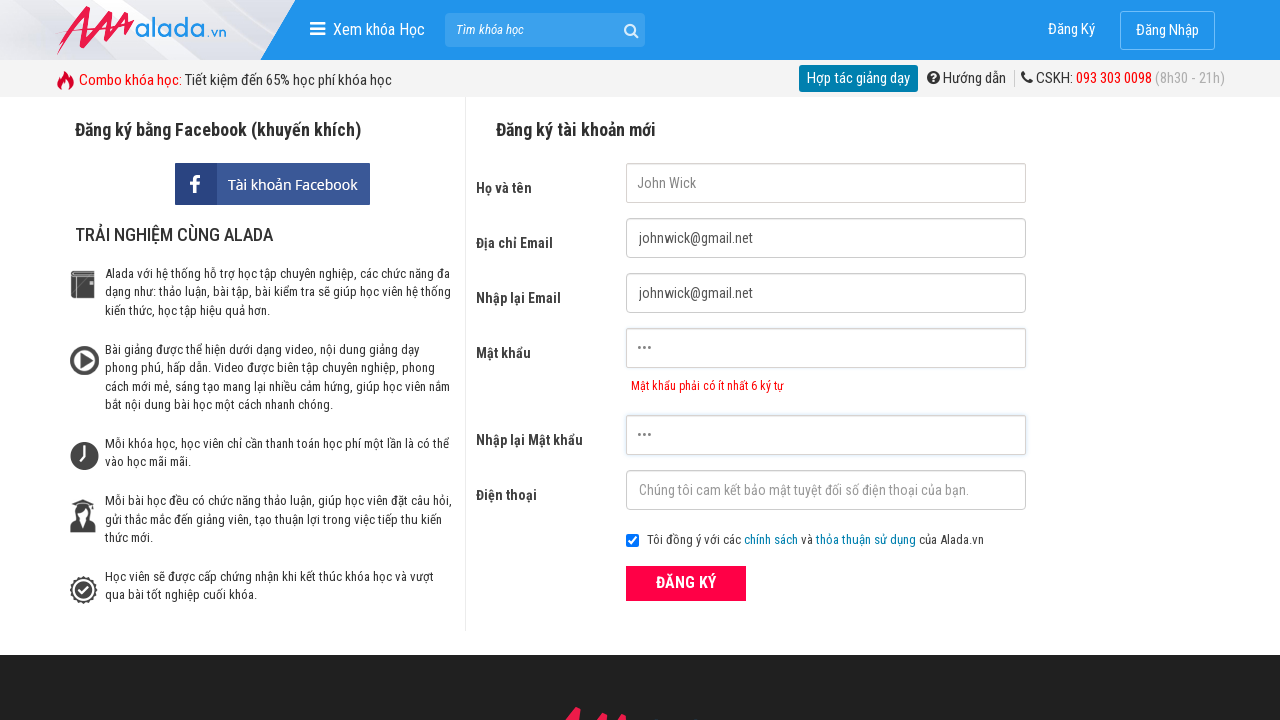

Filled phone field with '09812345678' on #txtPhone
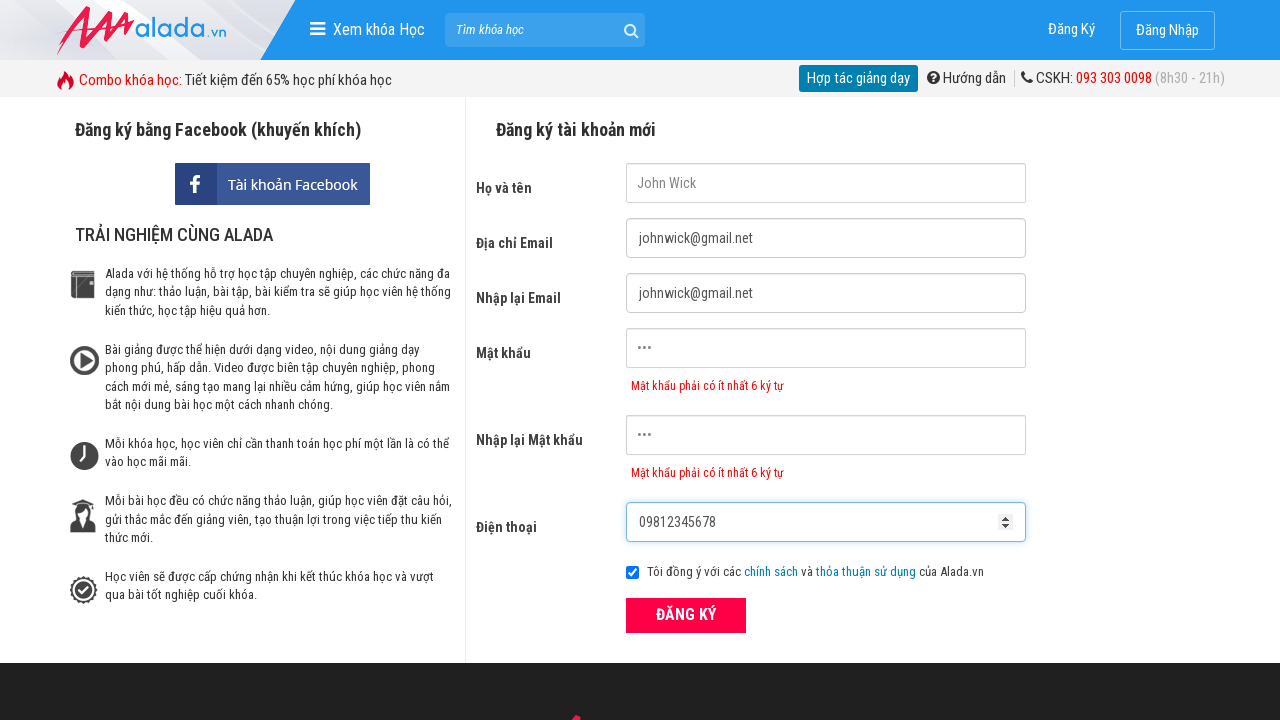

Clicked registration submit button at (686, 615) on xpath=//button[@type='submit' and text()='ĐĂNG KÝ']
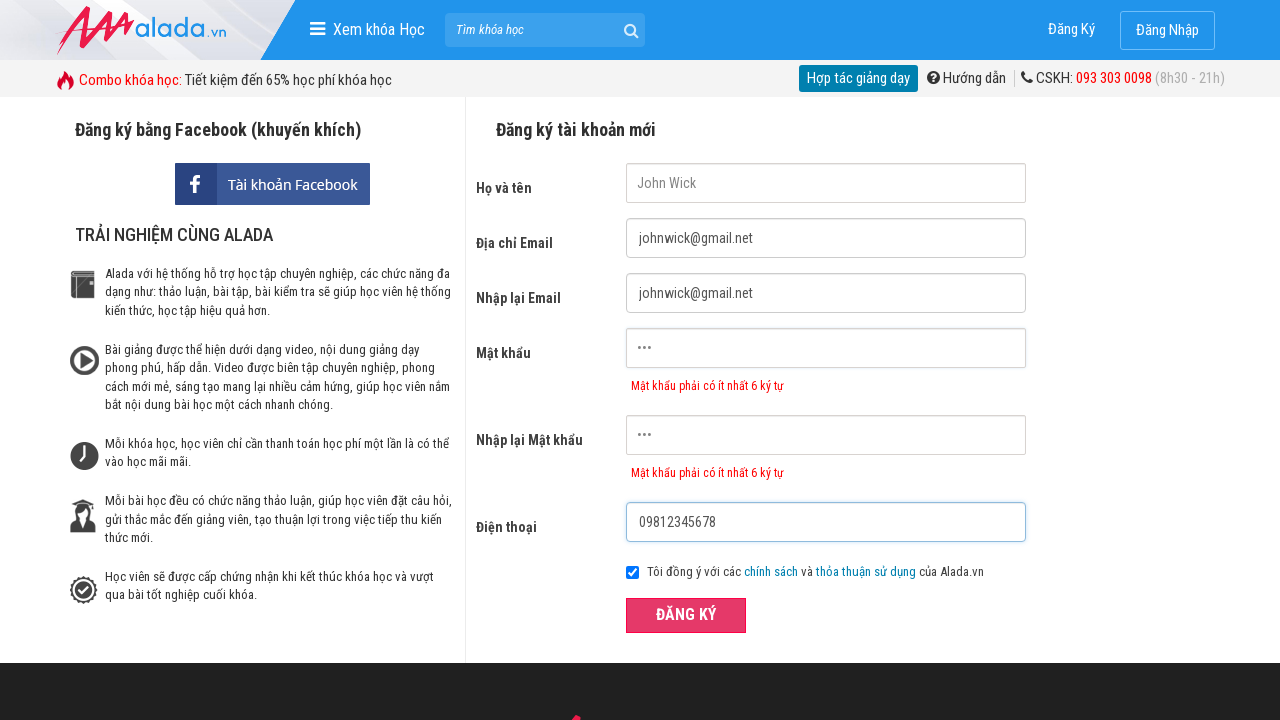

Password validation error message appeared, confirming password length validation is working
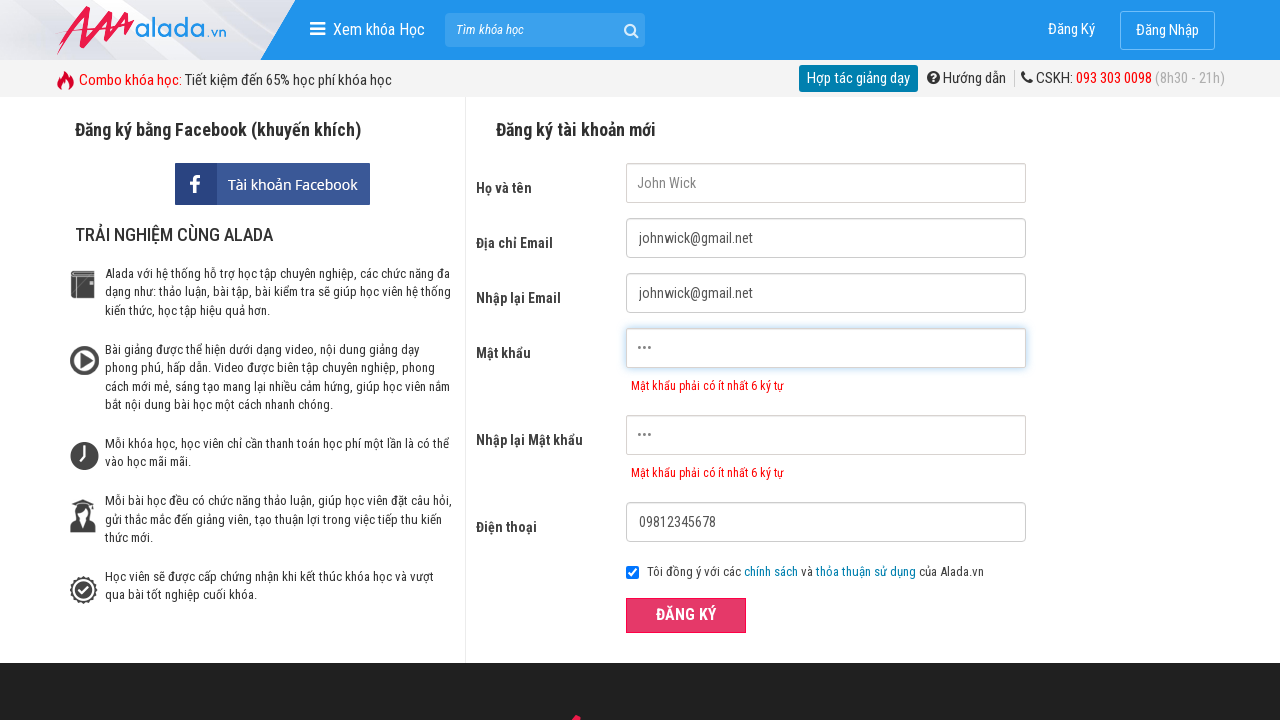

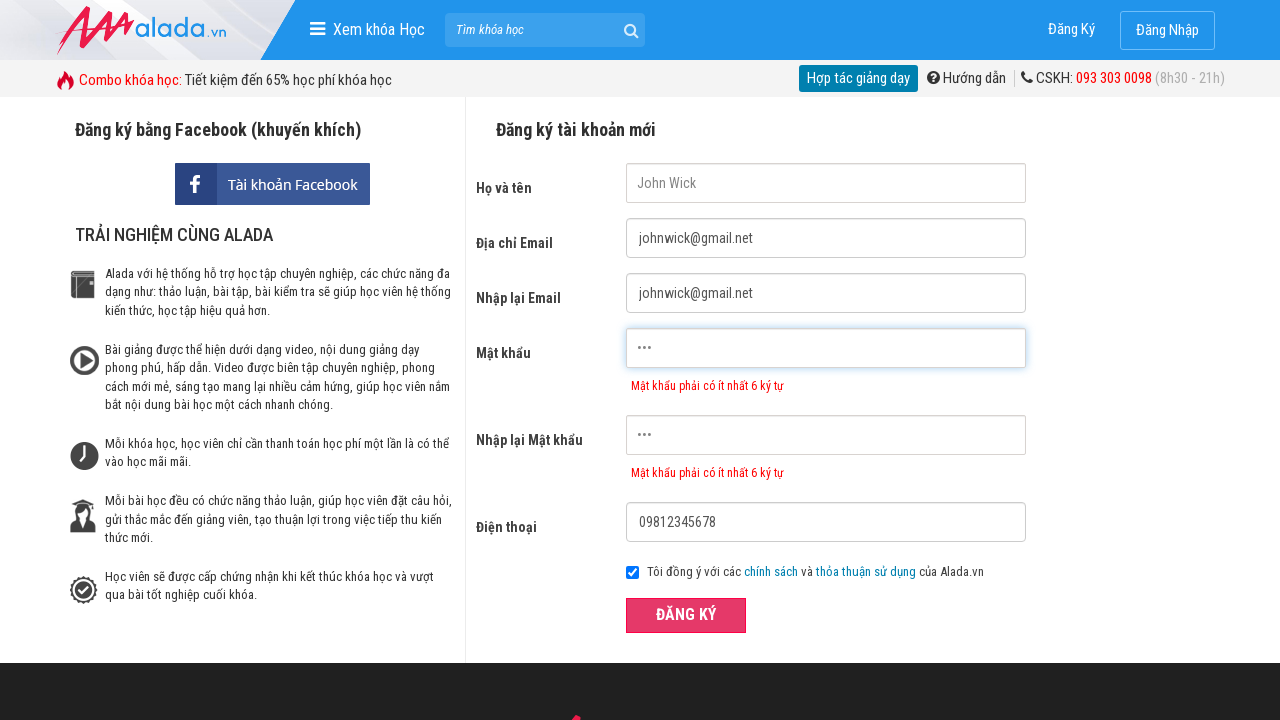